Tests clicking on "Slow load website" link and verifies the page title loads correctly after delay

Starting URL: https://curso.testautomation.es

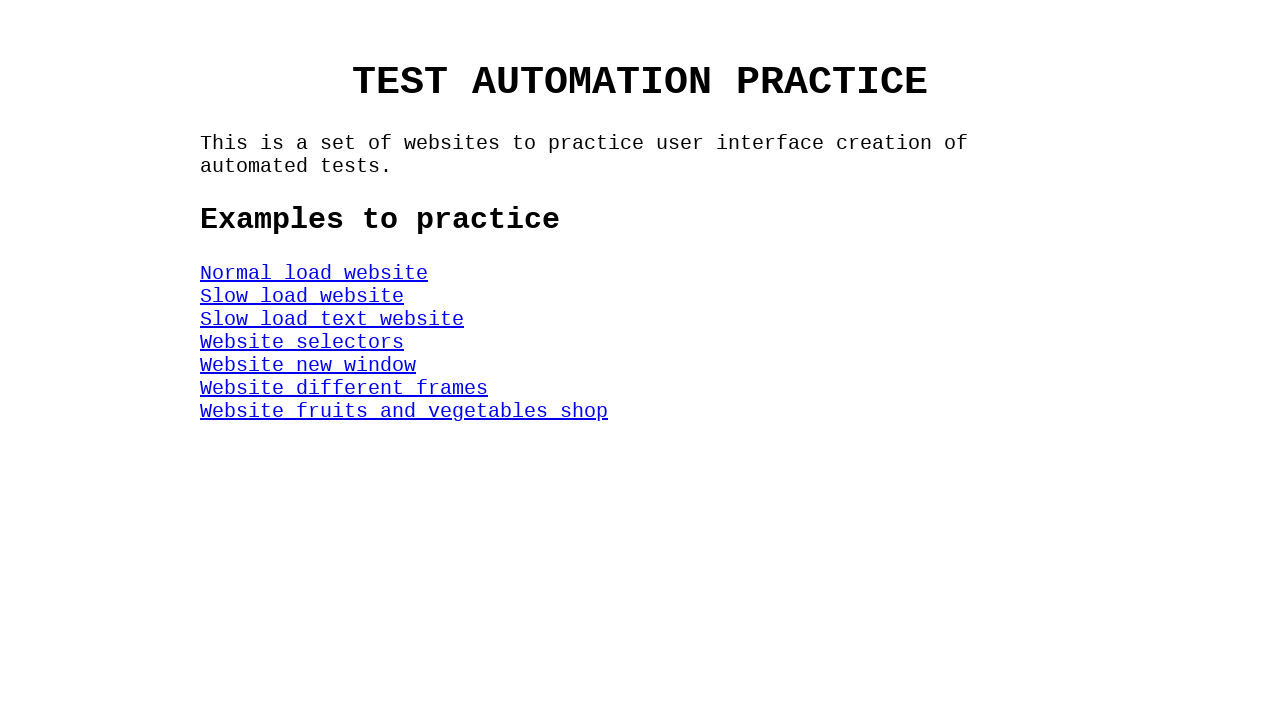

Clicked on 'Slow load website' link at (302, 296) on #SlowLoadWeb
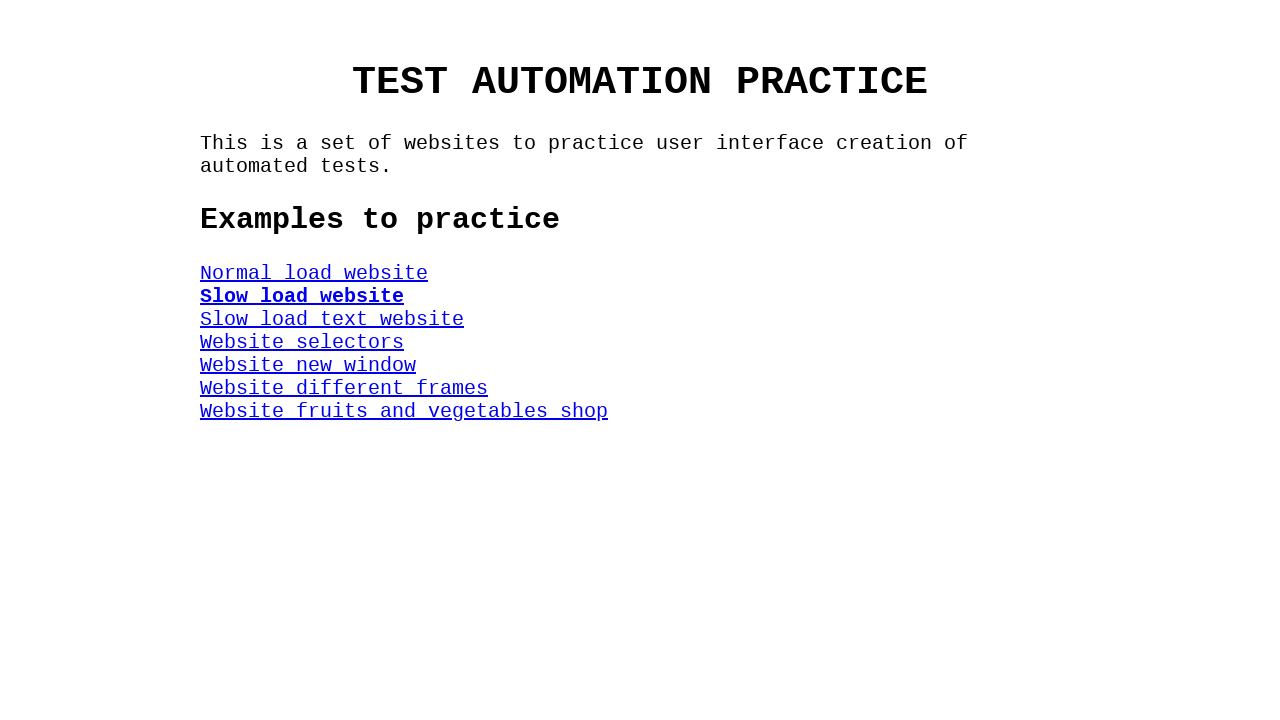

Title element loaded after delay
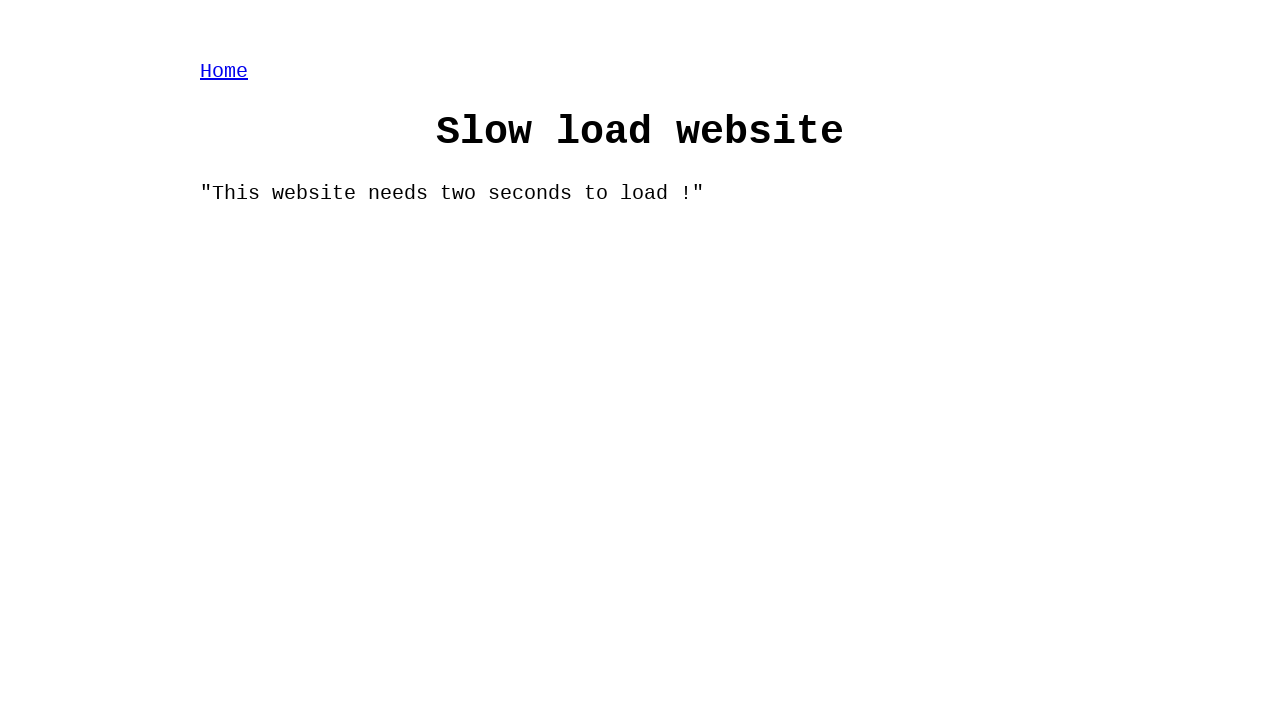

Located title element
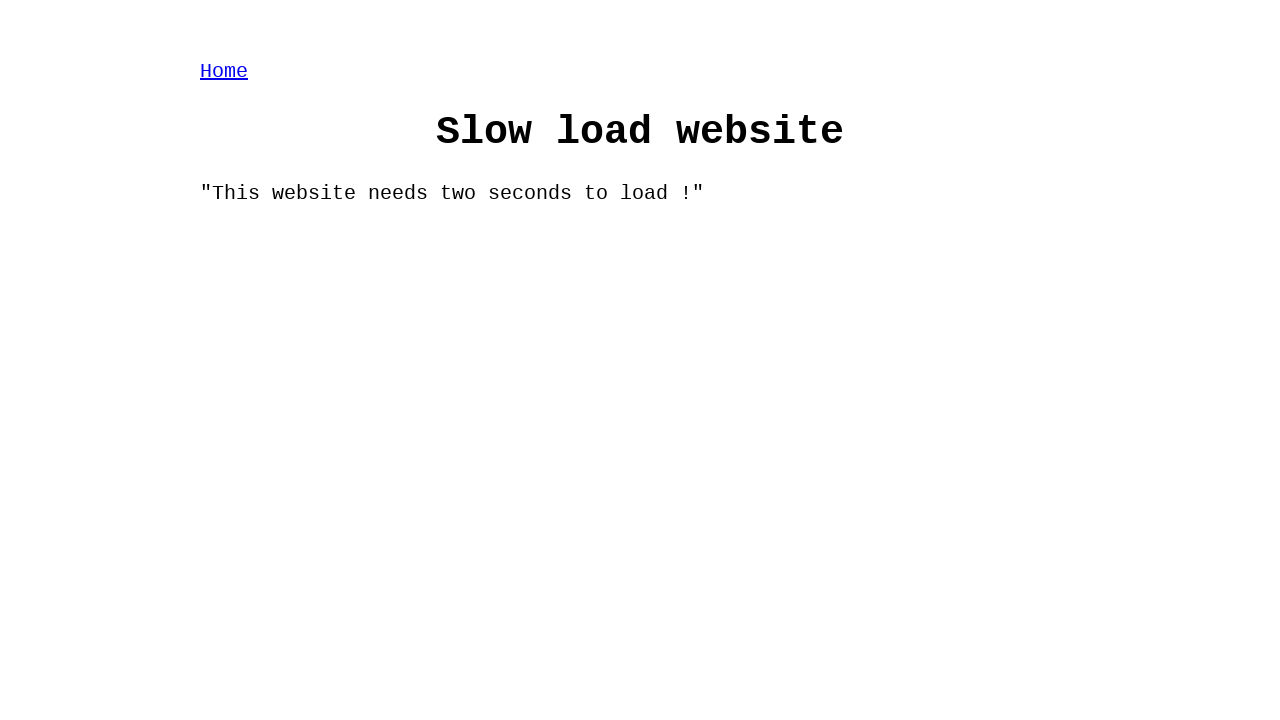

Verified page title is 'Slow load website'
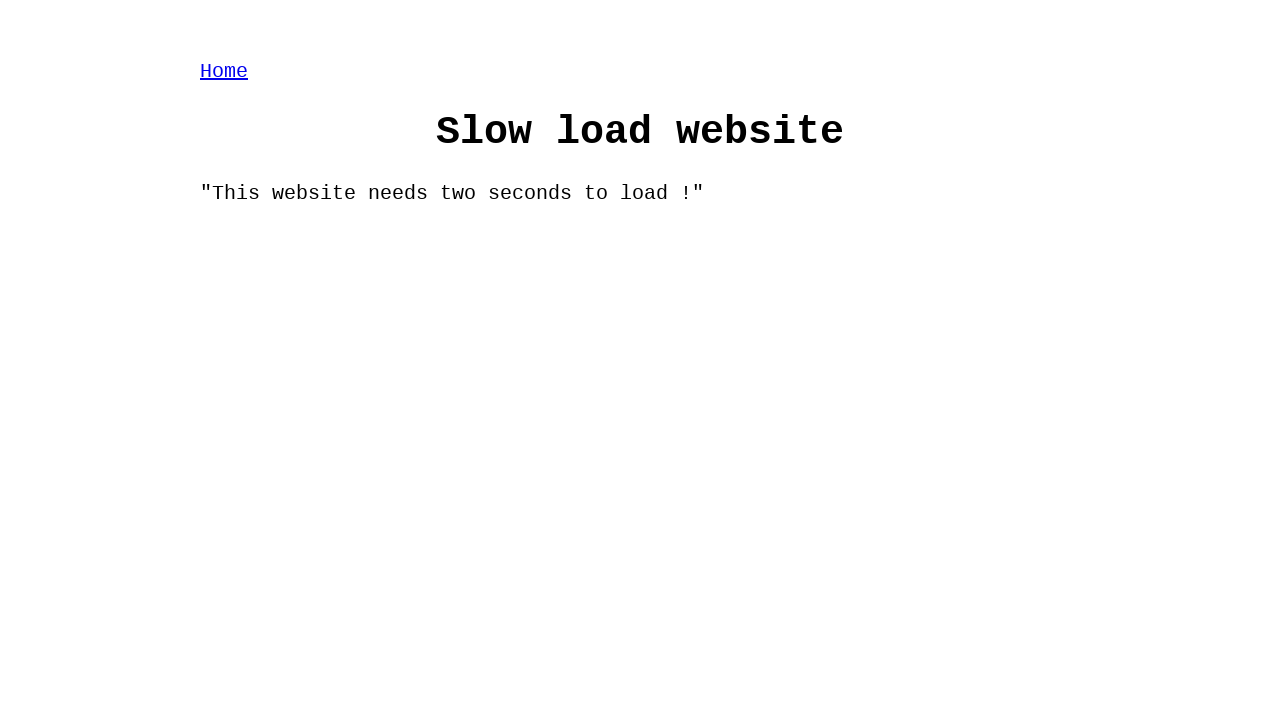

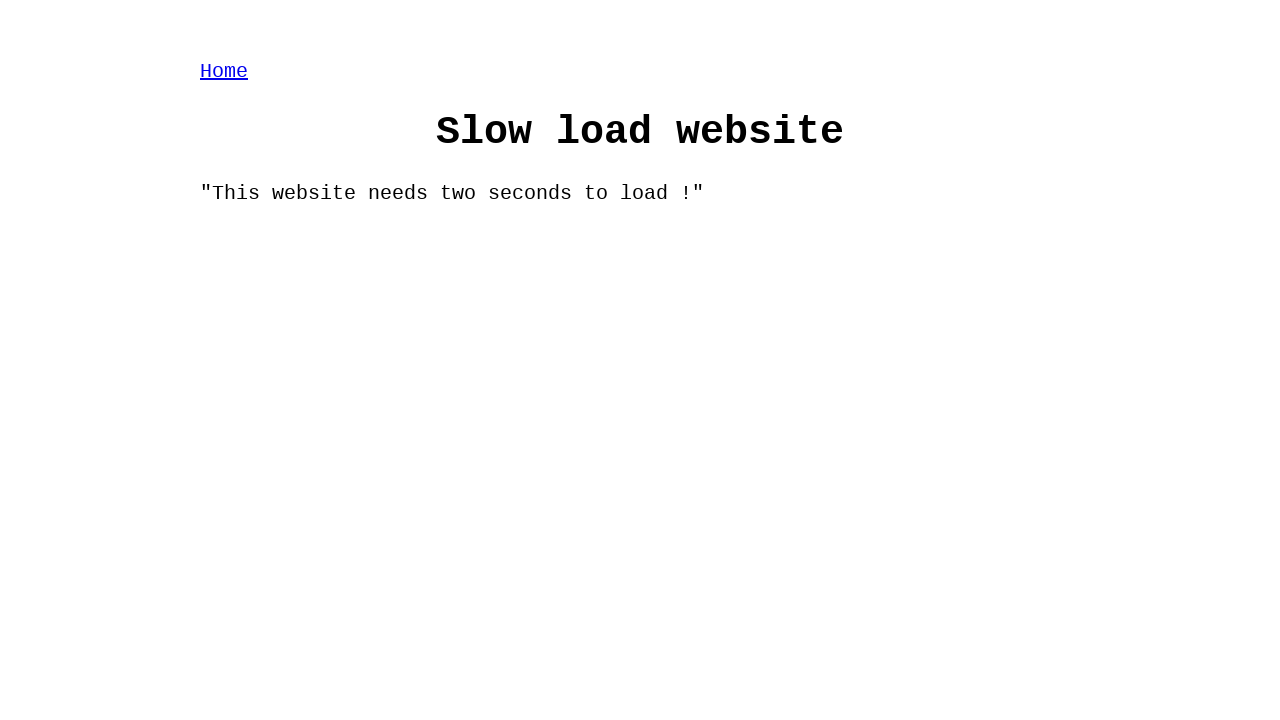